Opens a YouTube video page and sets the browser window to fullscreen mode

Starting URL: https://www.youtube.com/watch?v=UPXwbss0ypc

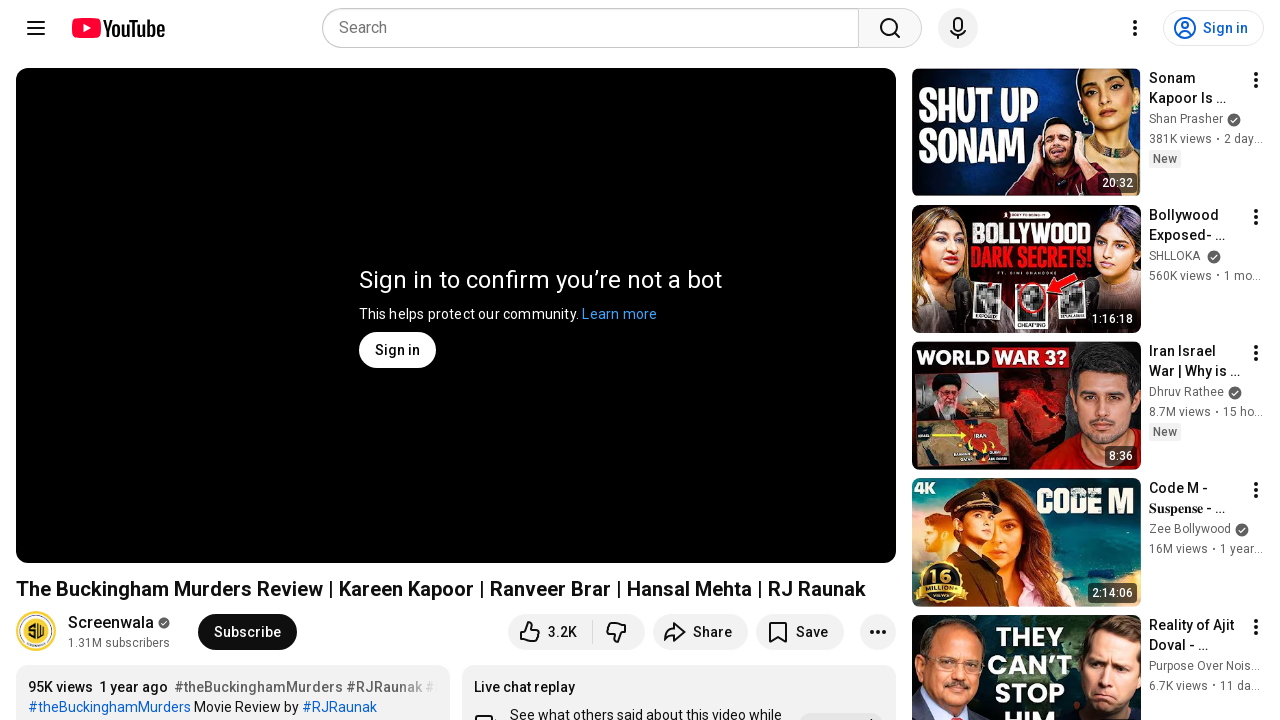

YouTube video page loaded (DOM content loaded)
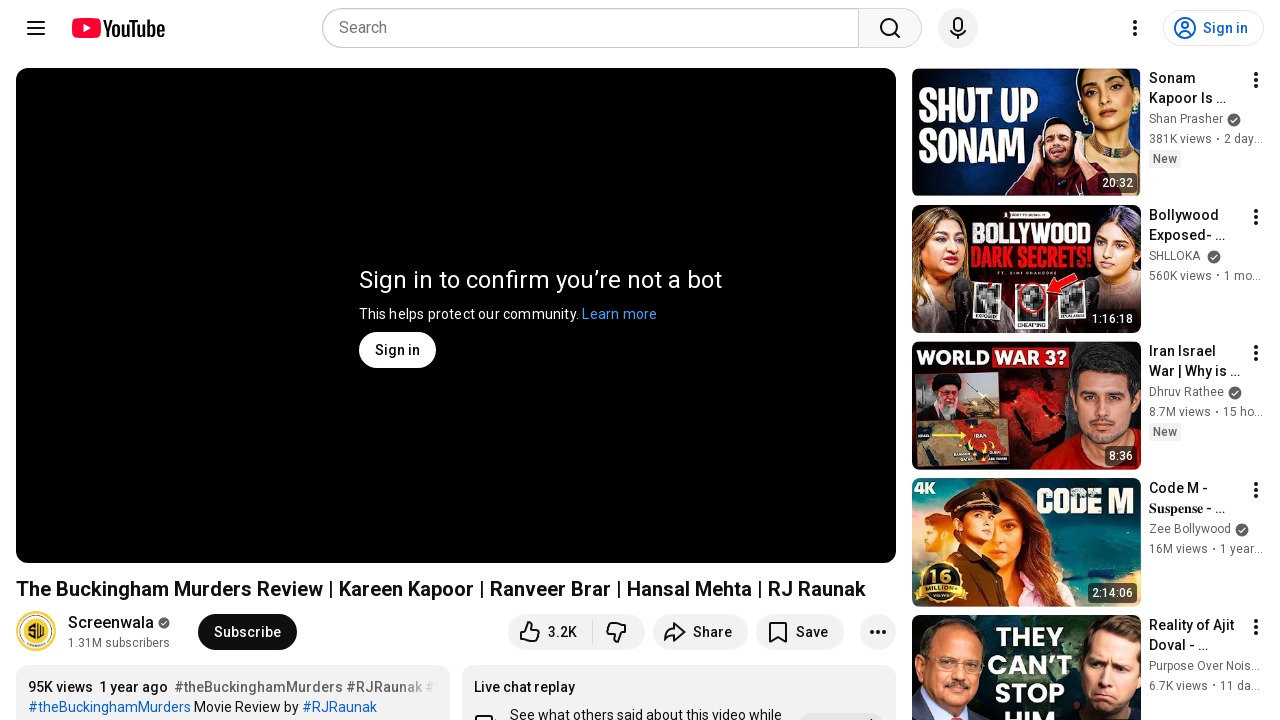

Browser window set to fullscreen resolution (1920x1080)
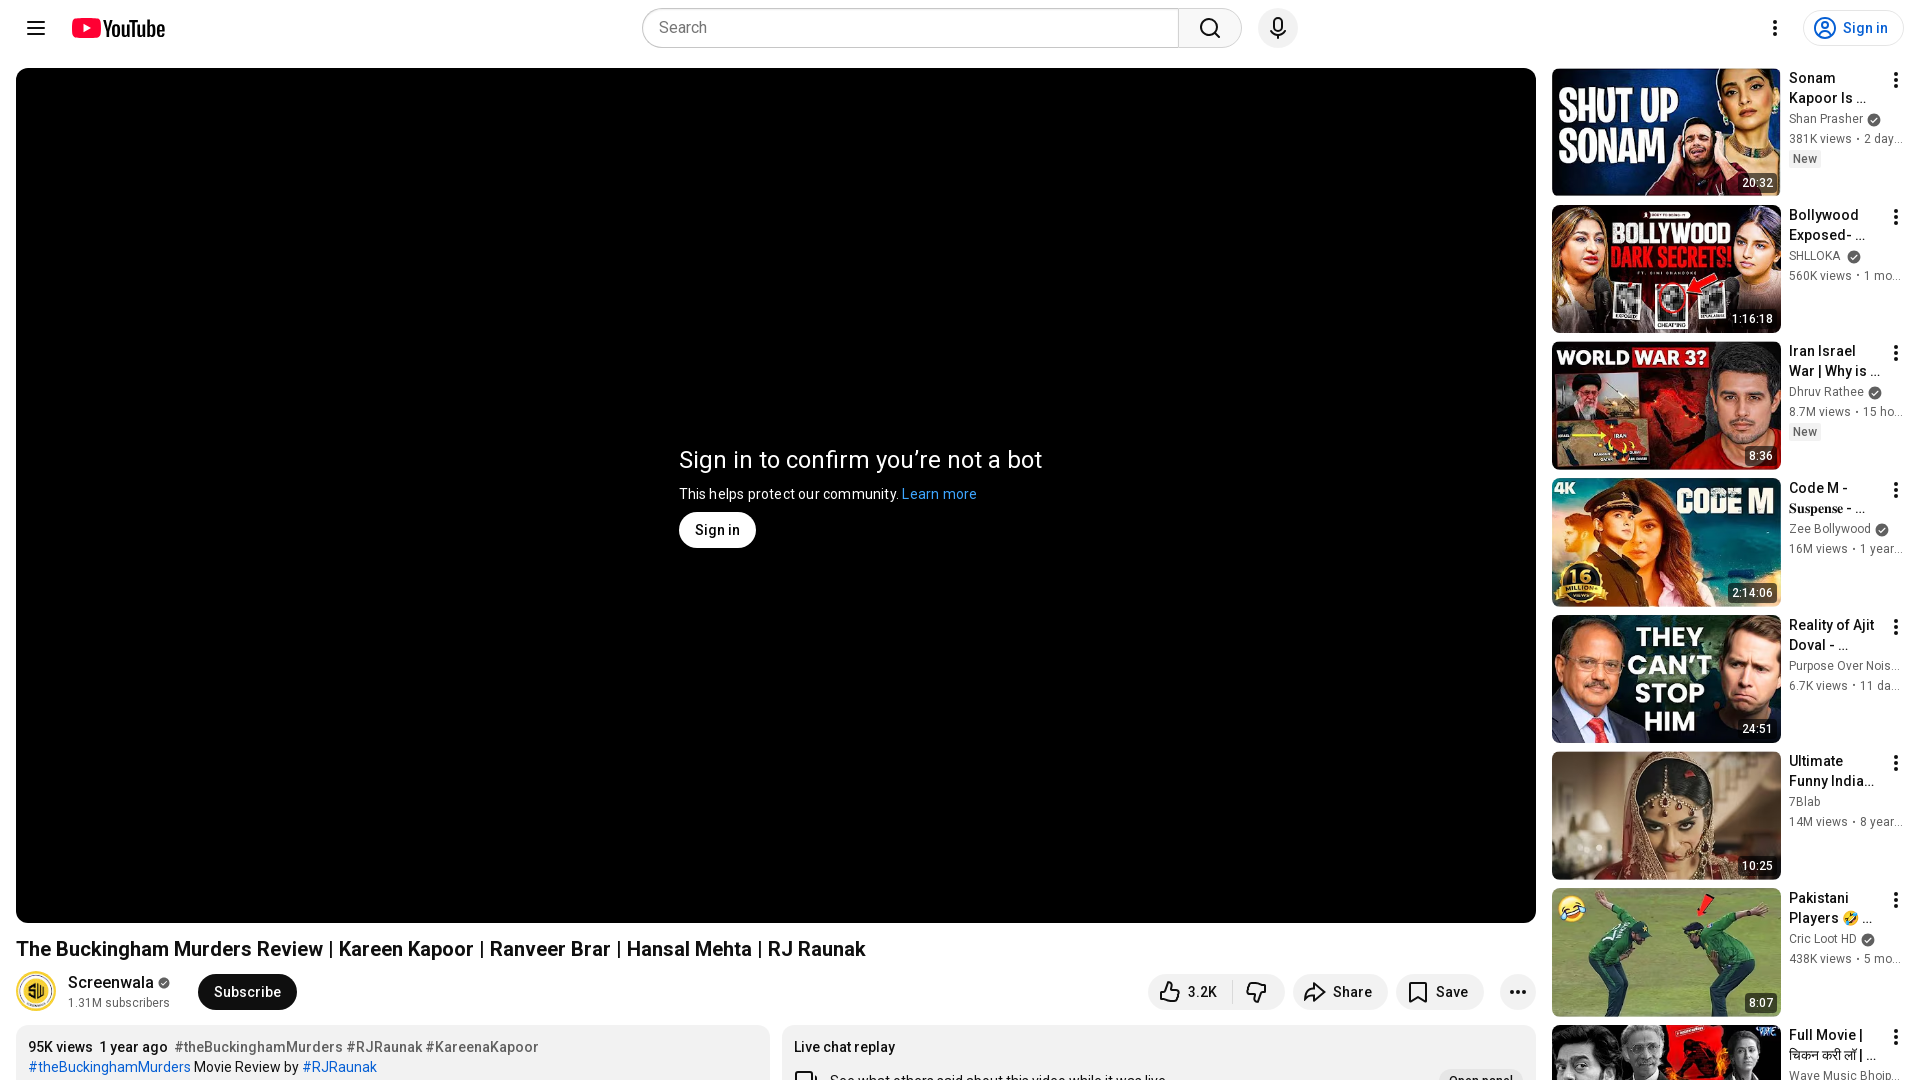

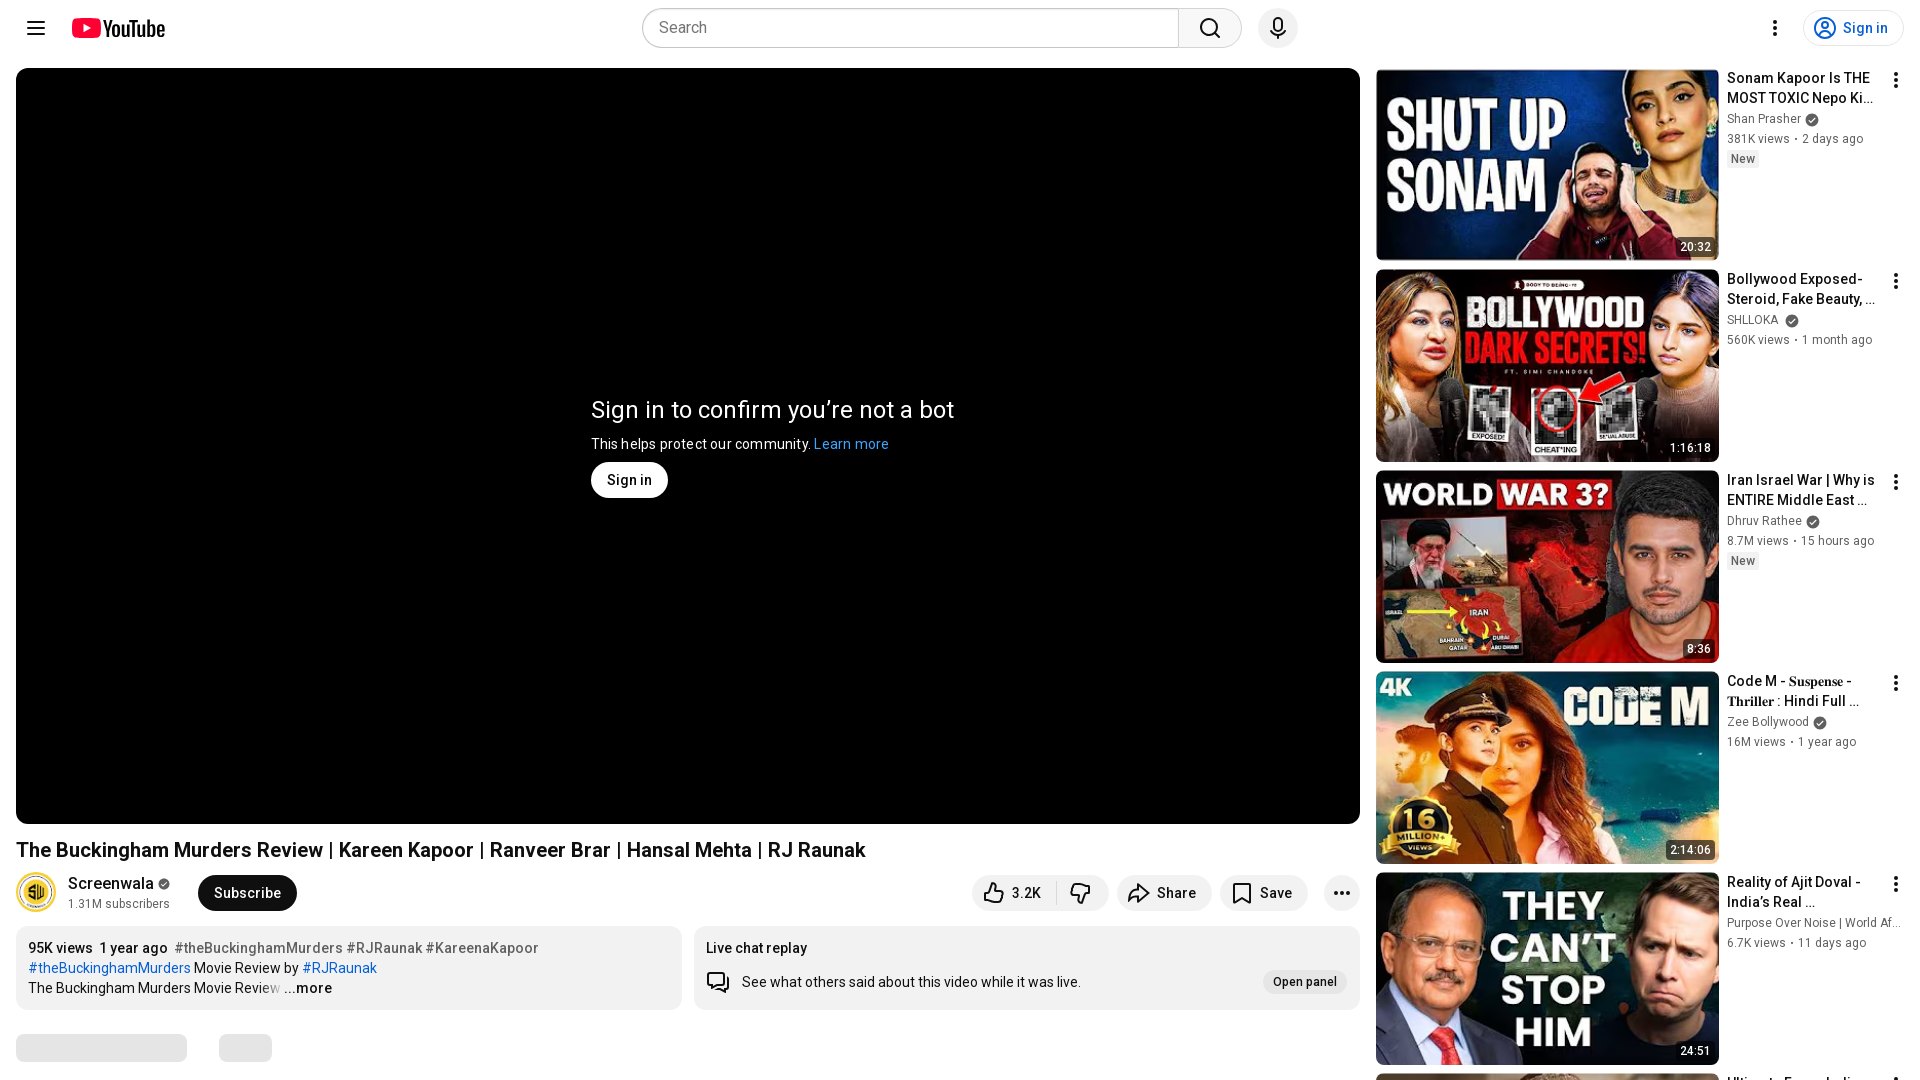